Navigates to a Brazilian stock analysis page on Status Invest and verifies that the stock indicators section loads properly with the P/L (Price-to-Earnings) ratio displayed.

Starting URL: https://statusinvest.com.br/acoes/PETR4

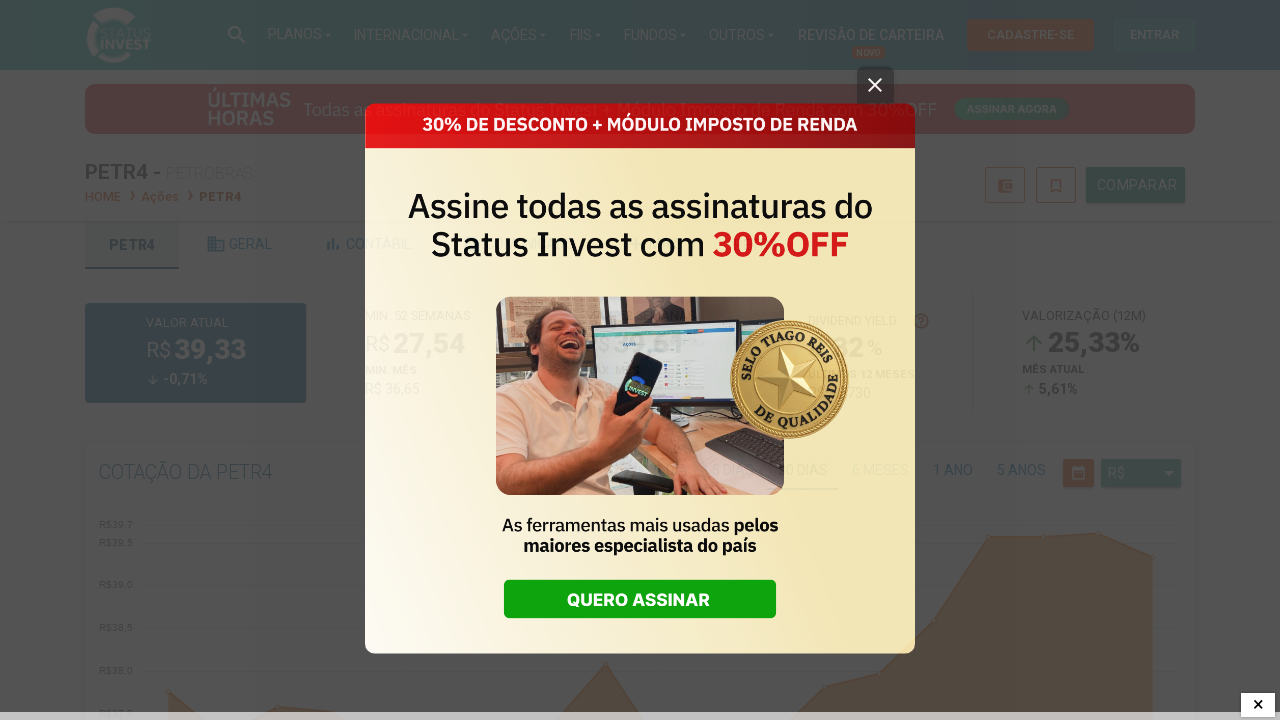

Navigated to PETR4 stock analysis page on Status Invest
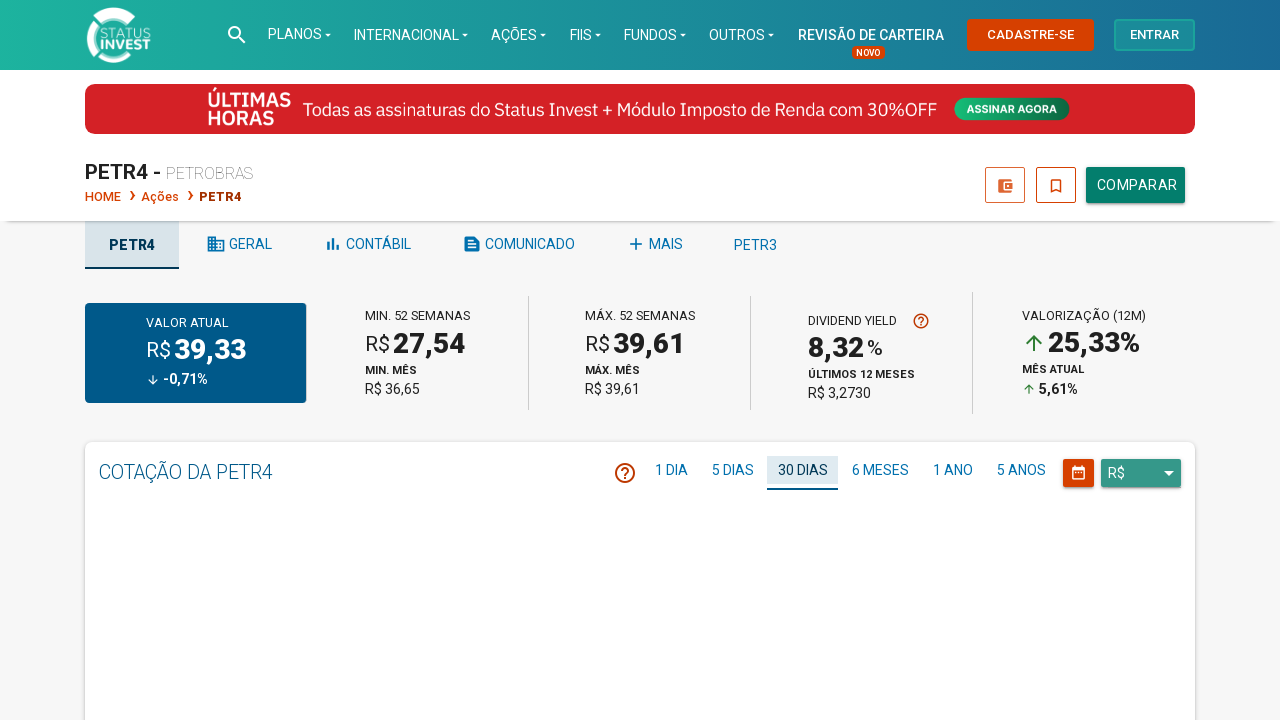

Stock indicators section loaded
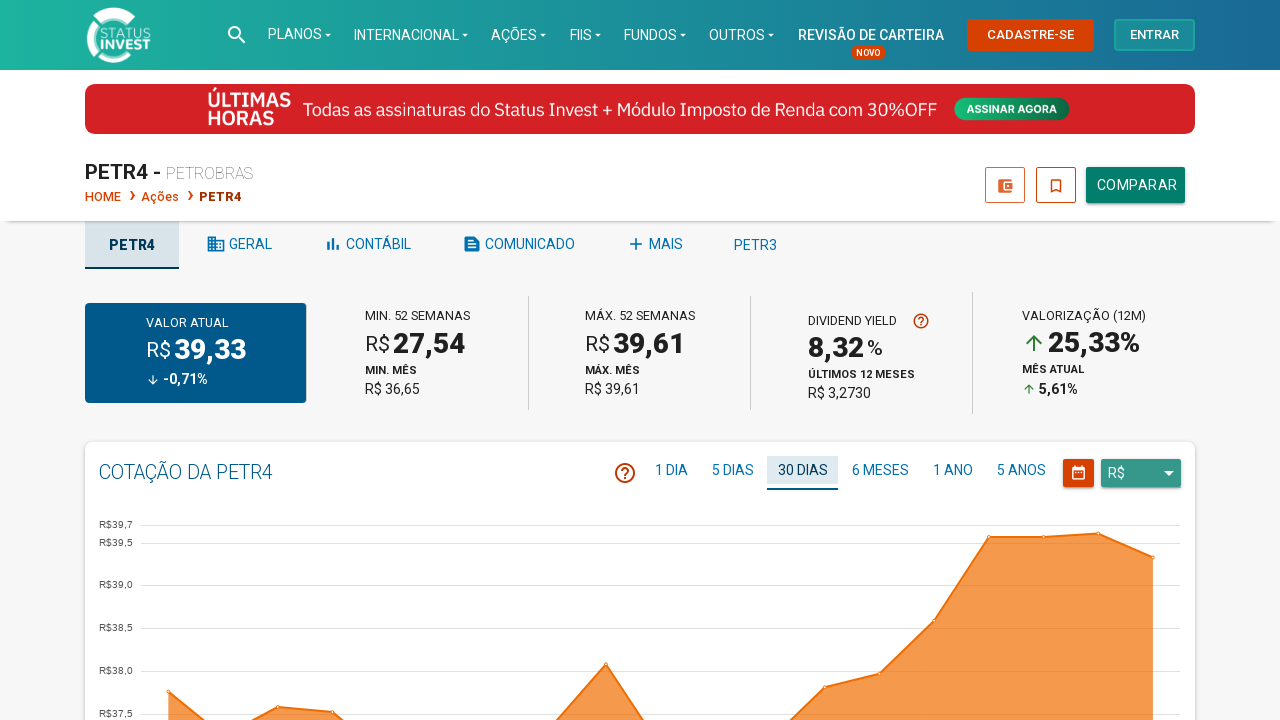

P/L (Price-to-Earnings) ratio indicator element verified and displayed
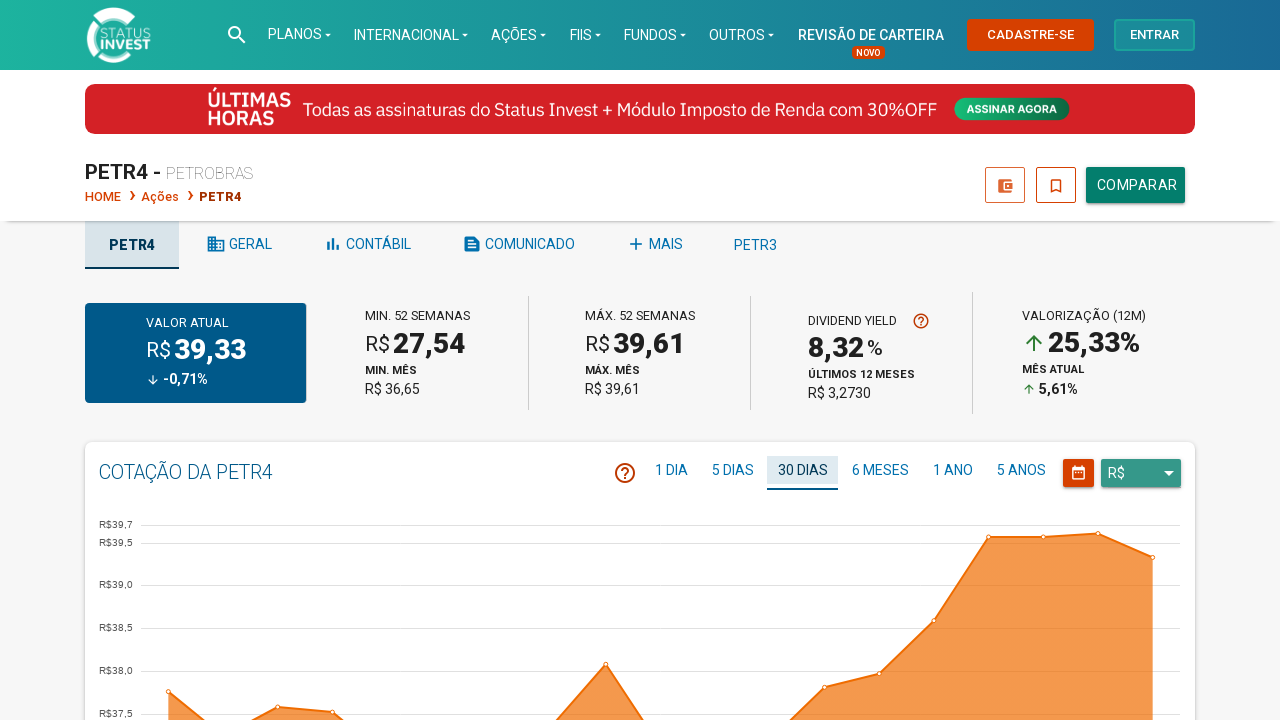

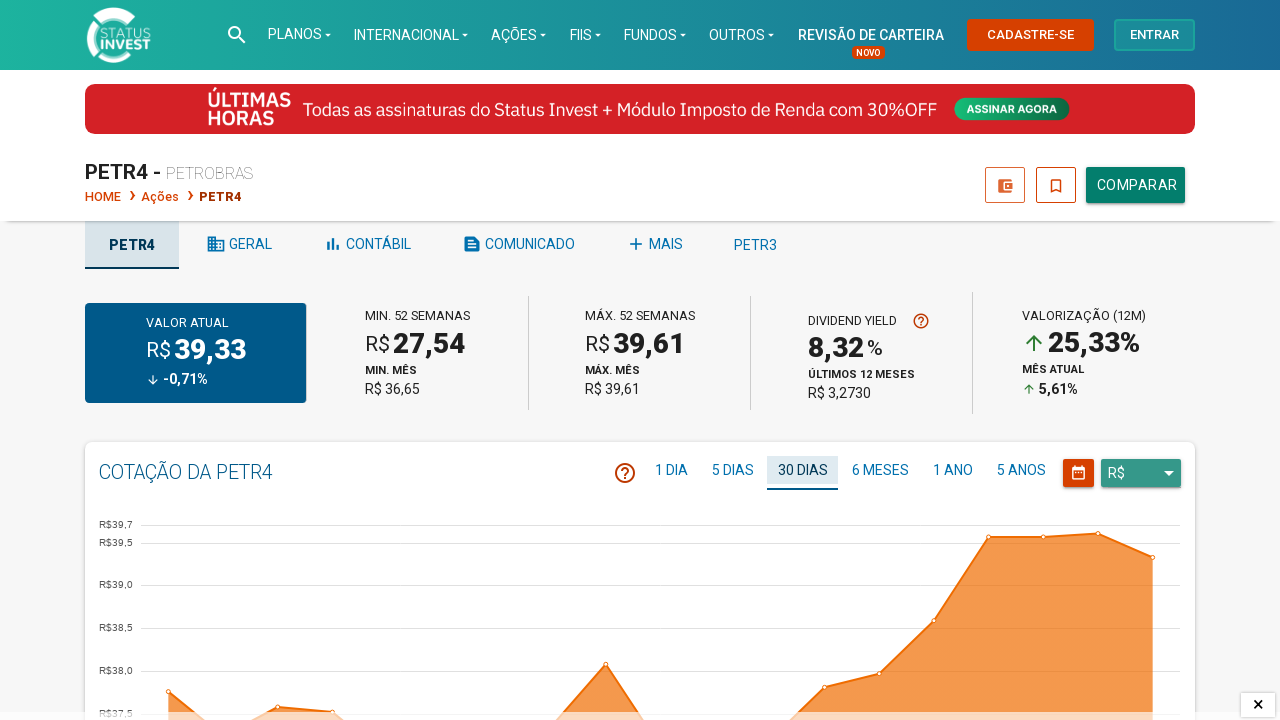